Tests a data types form by filling all required fields except zip code, submitting, and verifying that the zip code field shows an error (red) while all other filled fields show success (green).

Starting URL: https://bonigarcia.dev/selenium-webdriver-java/data-types.html

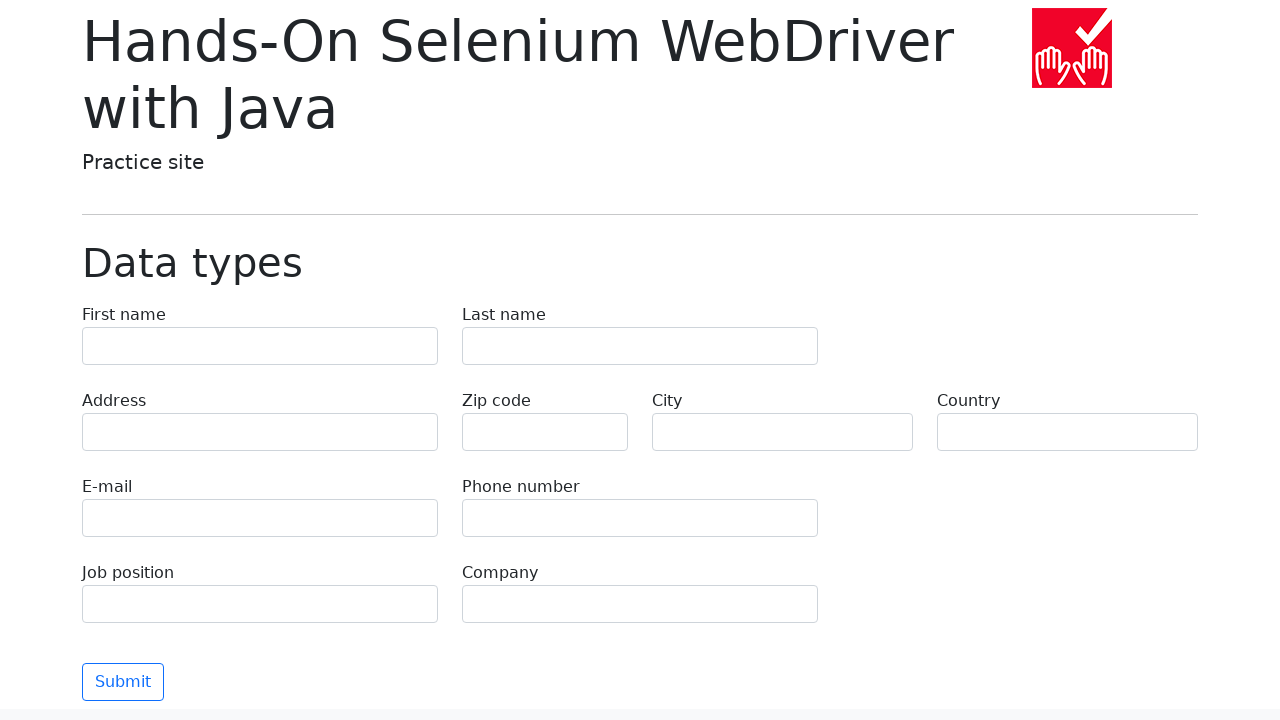

Filled first name field with 'Иван' on input[name='first-name']
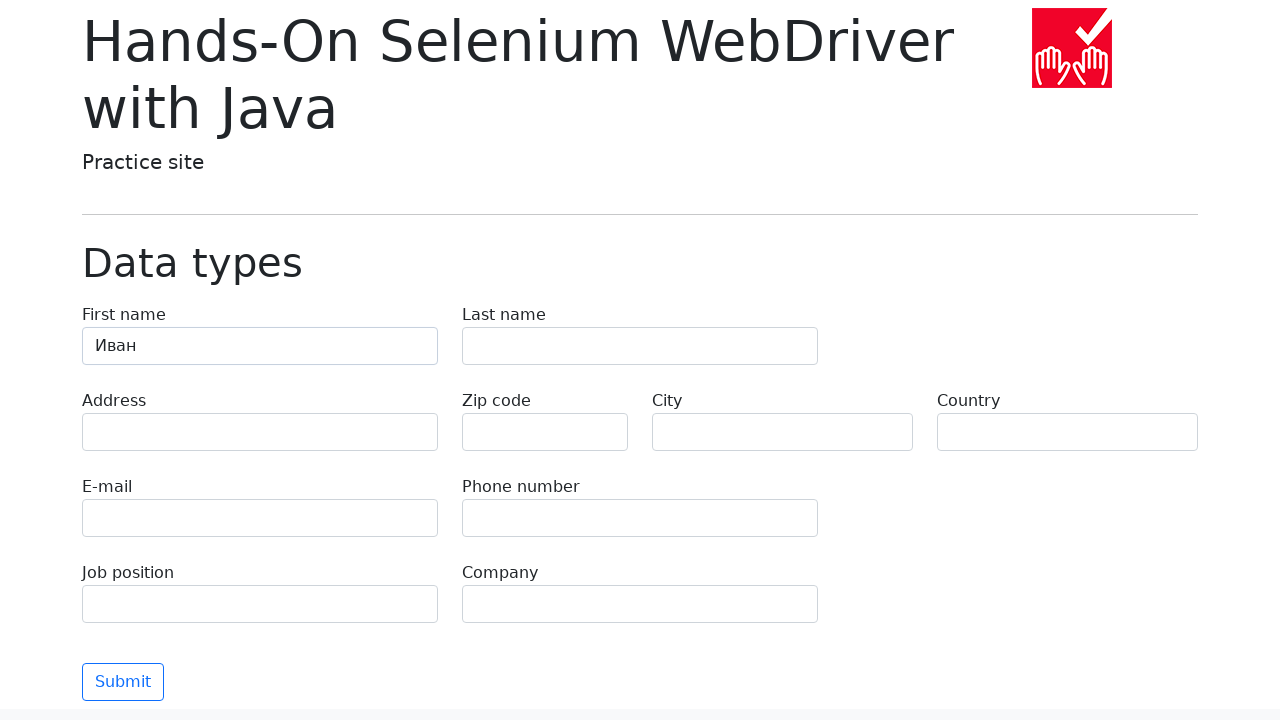

Filled last name field with 'Петров' on input[name='last-name']
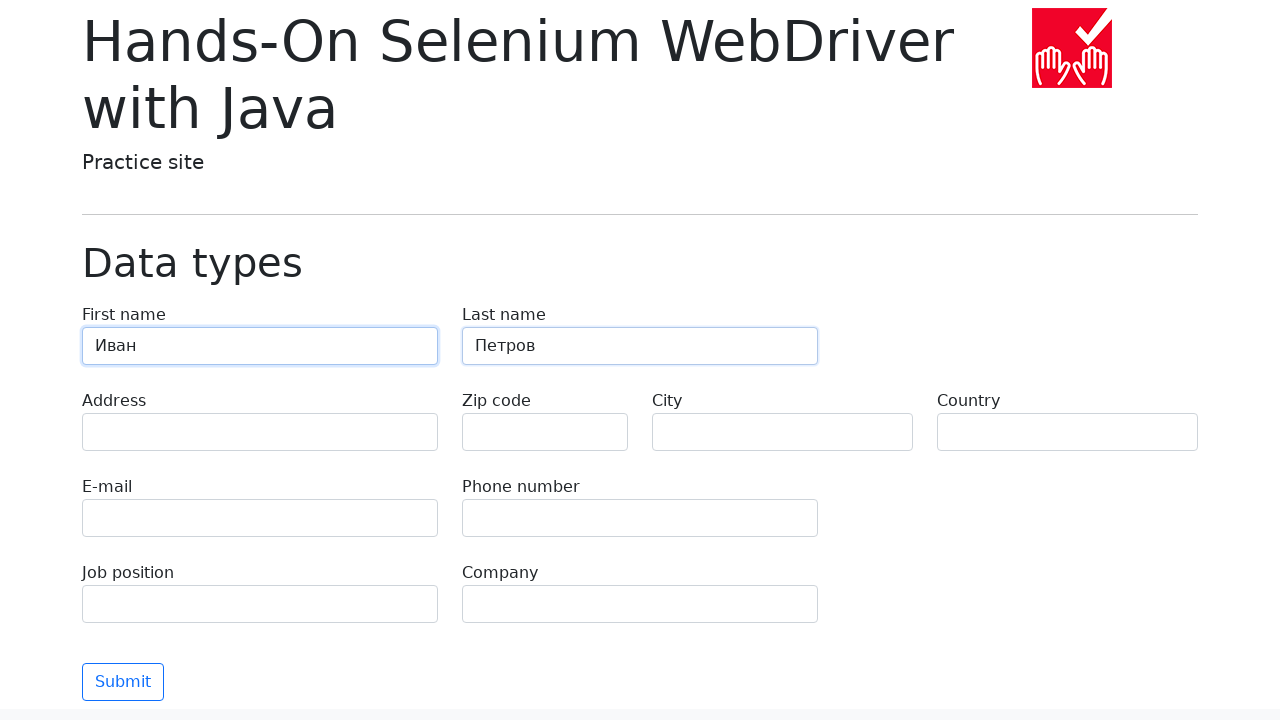

Filled address field with 'Ленина, 55-3' on input[name='address']
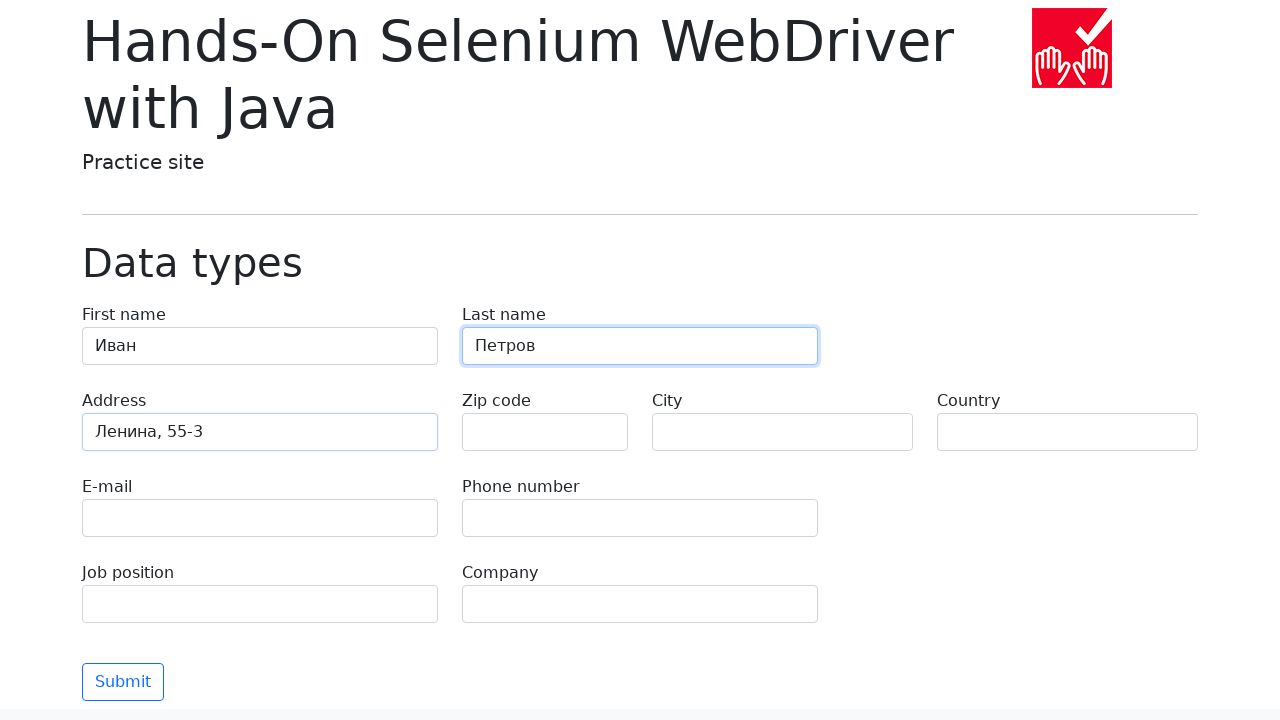

Filled city field with 'Москва' on input[name='city']
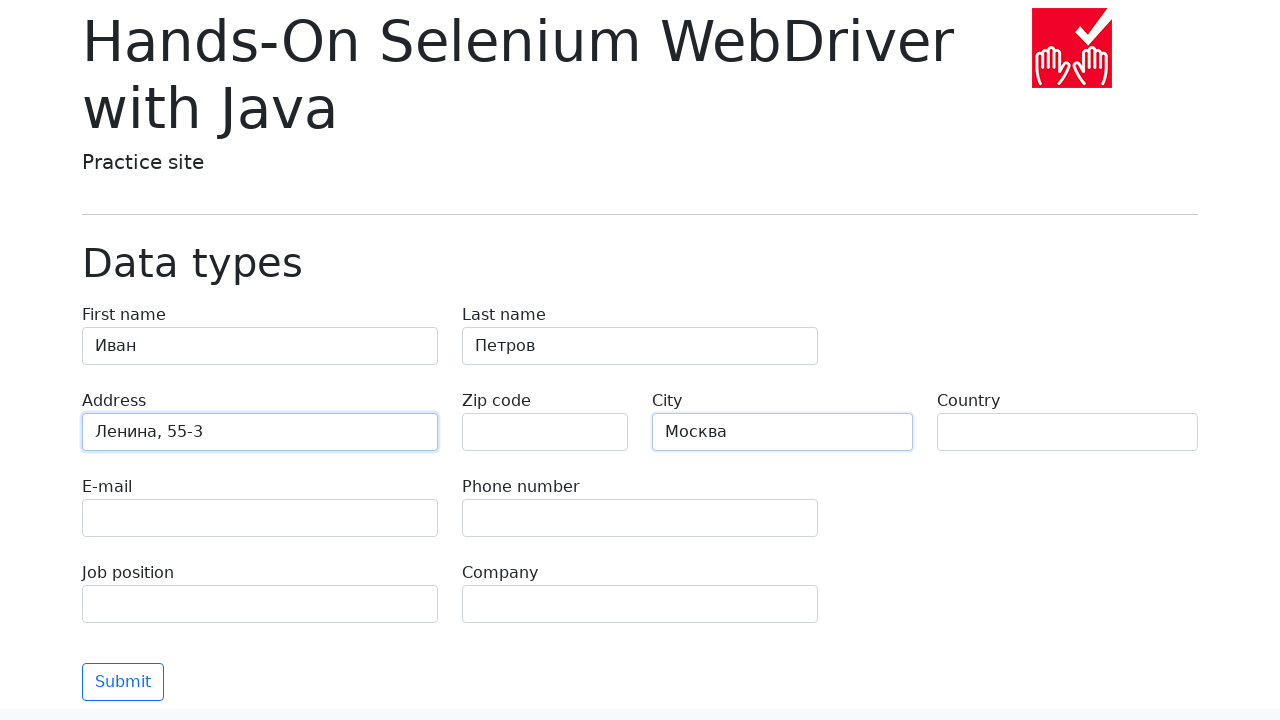

Filled country field with 'Россия' on input[name='country']
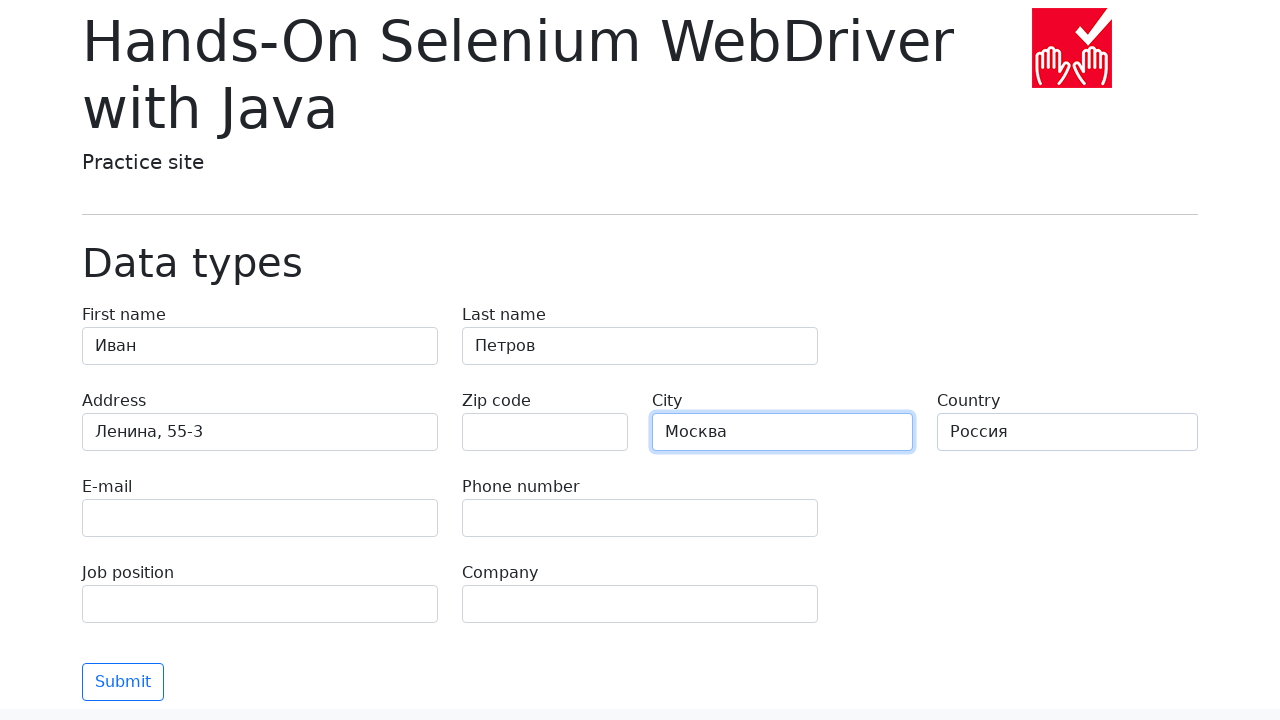

Filled email field with 'test@skypro.com' on input[name='e-mail']
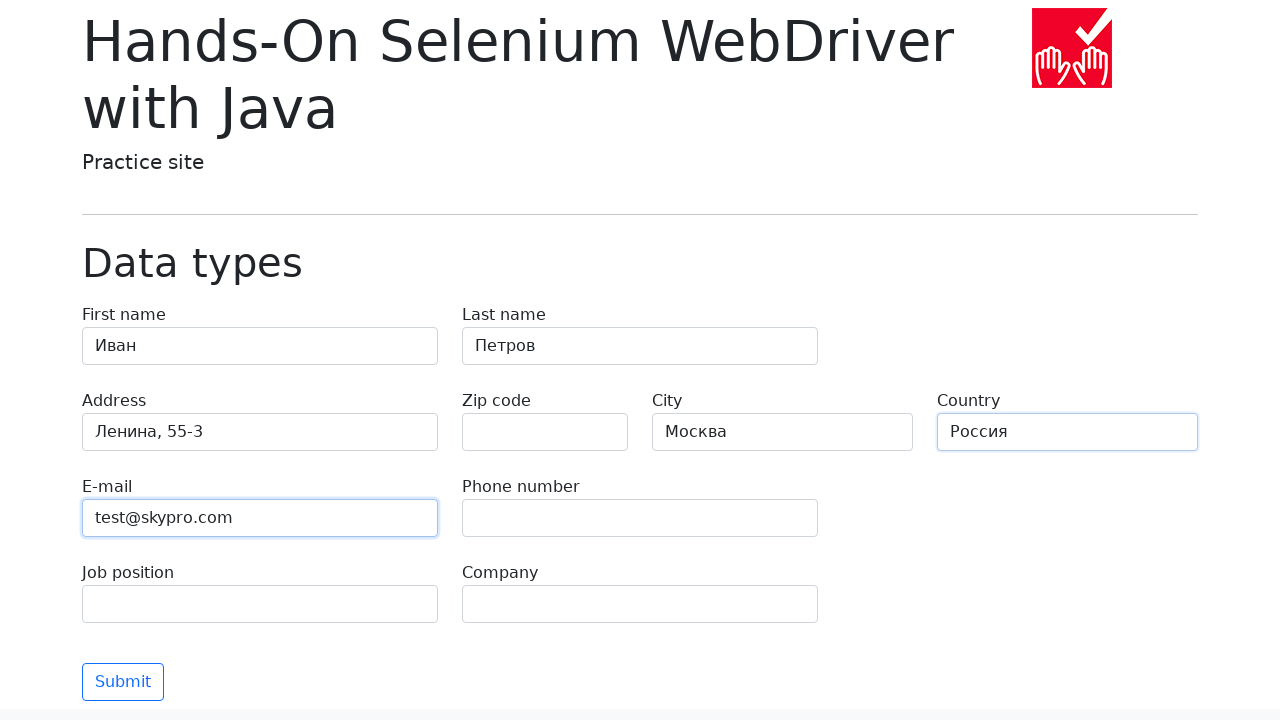

Filled phone field with '+7985899998787' on input[name='phone']
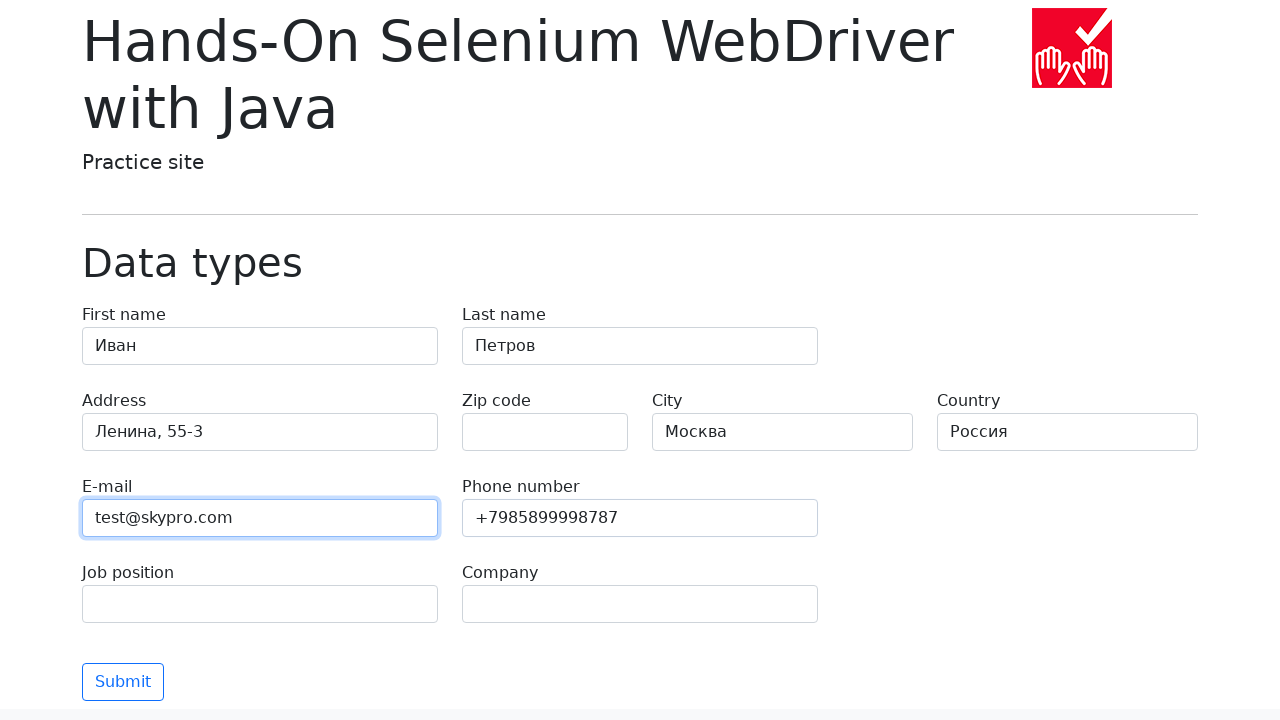

Filled job position field with 'QA' on input[name='job-position']
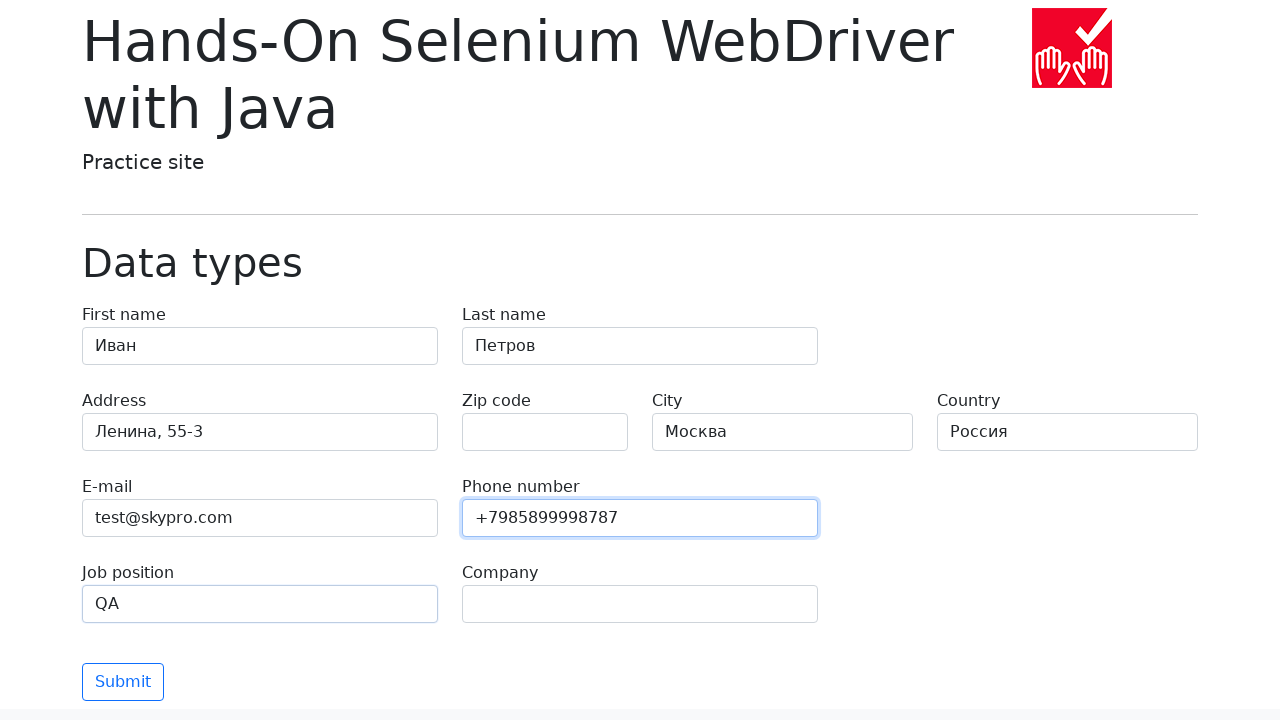

Filled company field with 'SkyPro' on input[name='company']
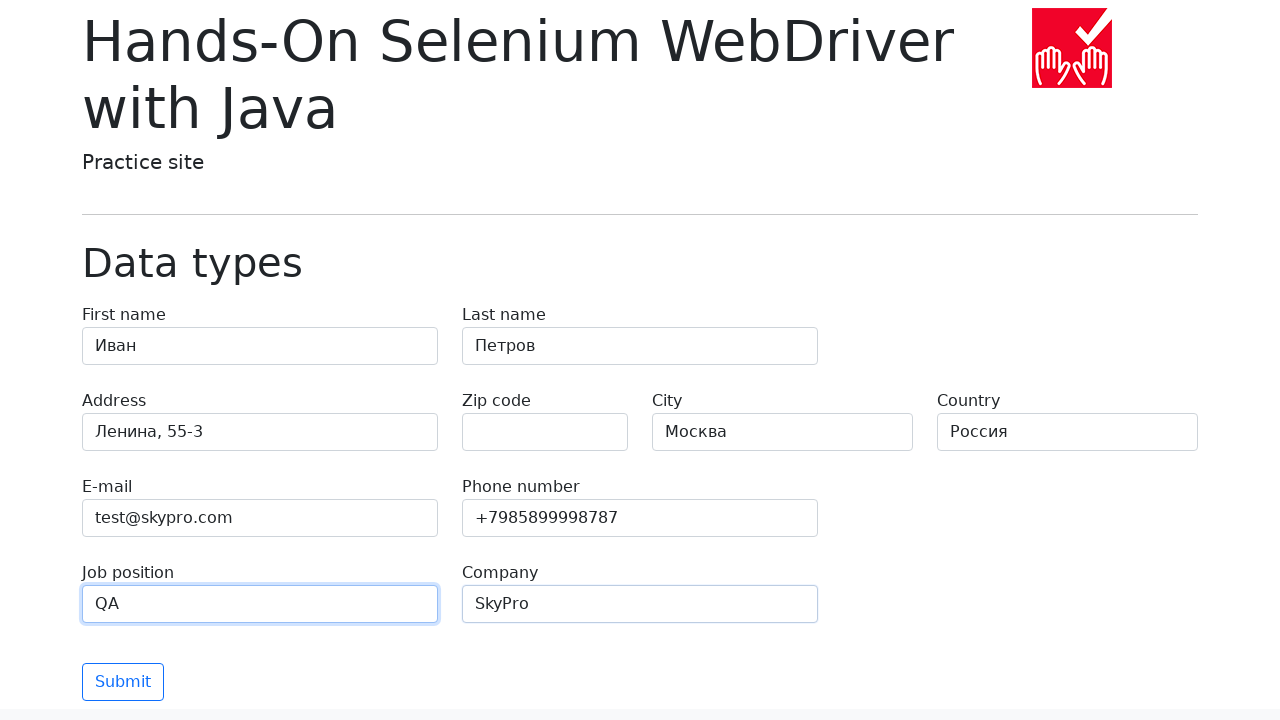

Clicked submit button to submit the form at (123, 682) on button[type='submit']
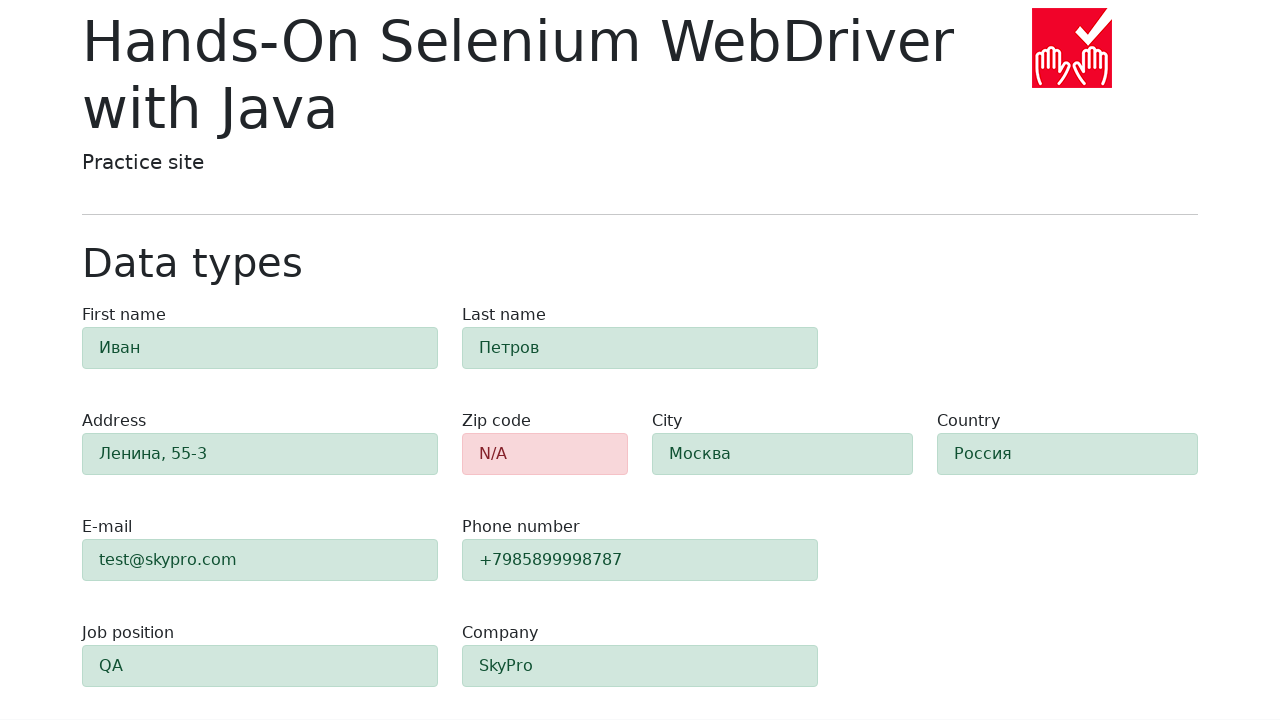

Retrieved zip code field class attribute: 'alert py-2 alert-danger'
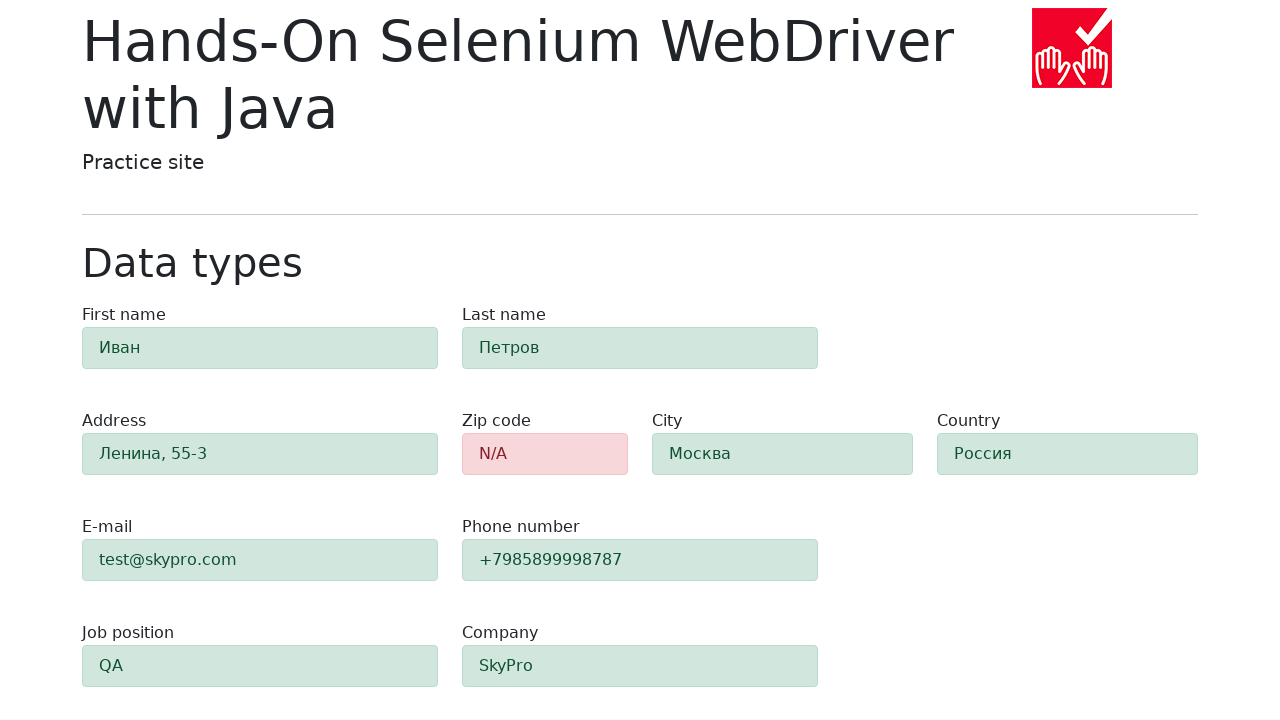

Verified zip code field has error class (alert-danger)
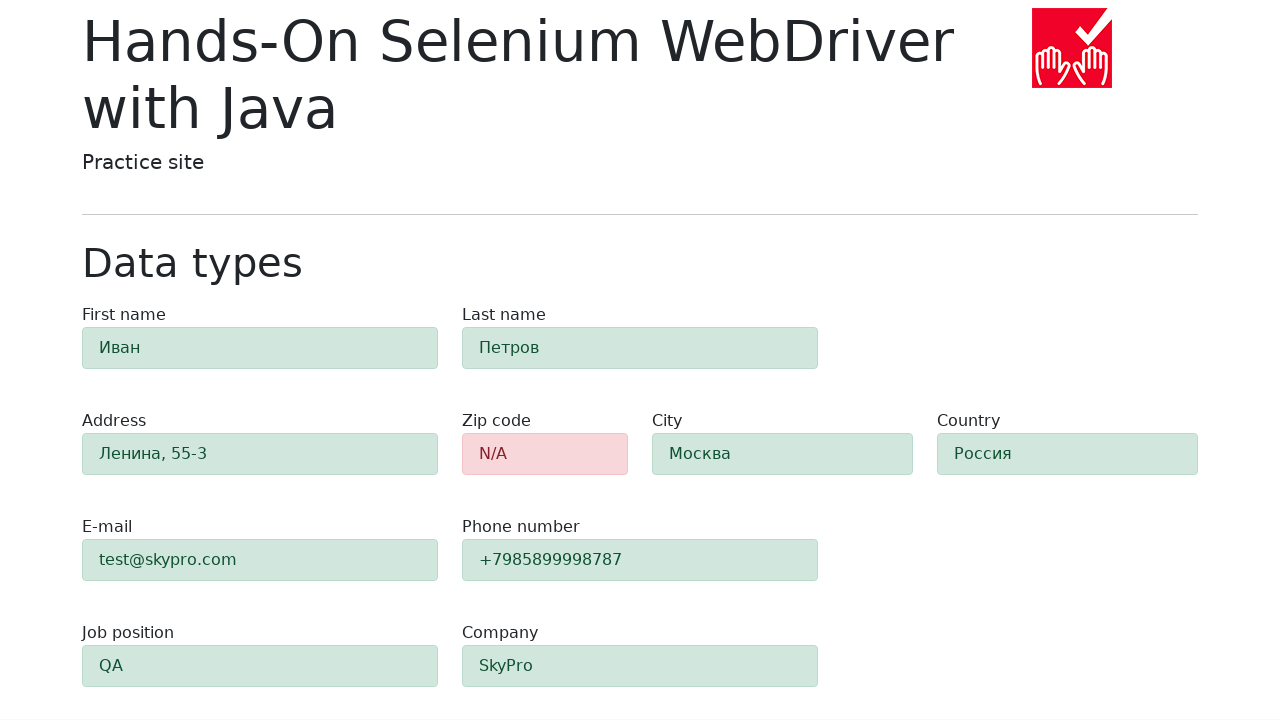

Retrieved #first-name field class attribute: 'alert py-2 alert-success'
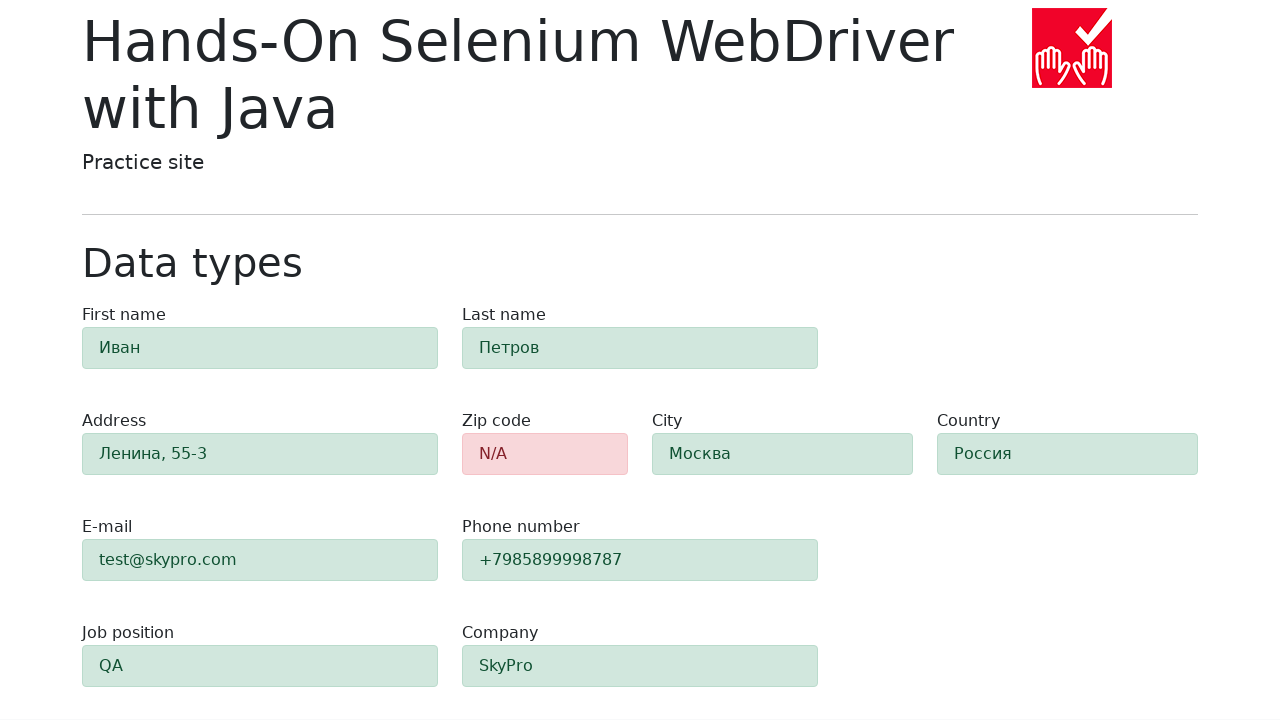

Verified #first-name field has success class (alert-success)
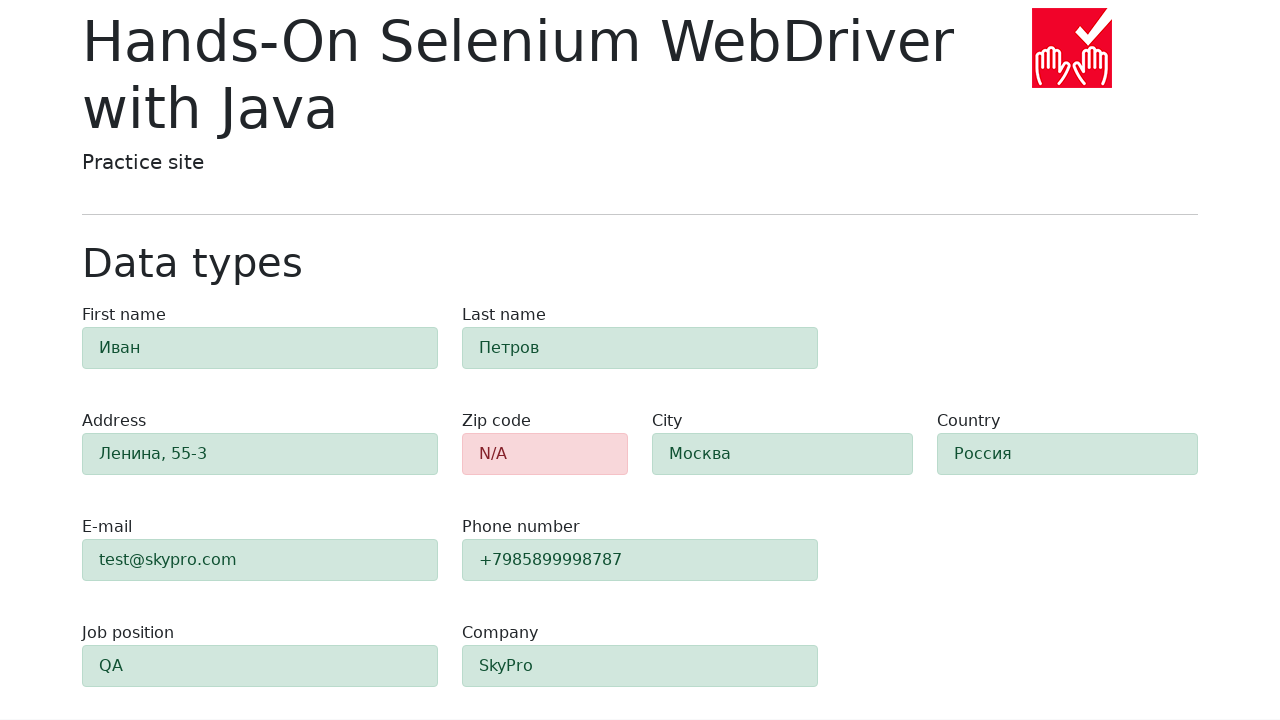

Retrieved #last-name field class attribute: 'alert py-2 alert-success'
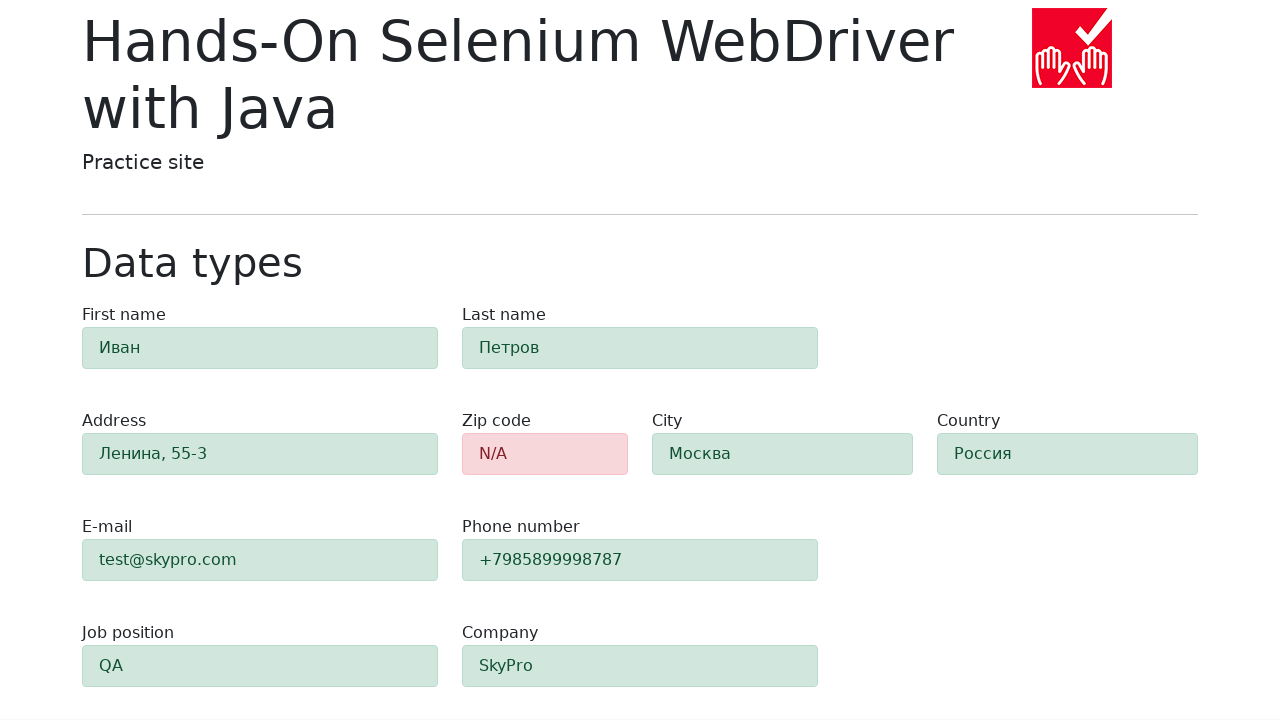

Verified #last-name field has success class (alert-success)
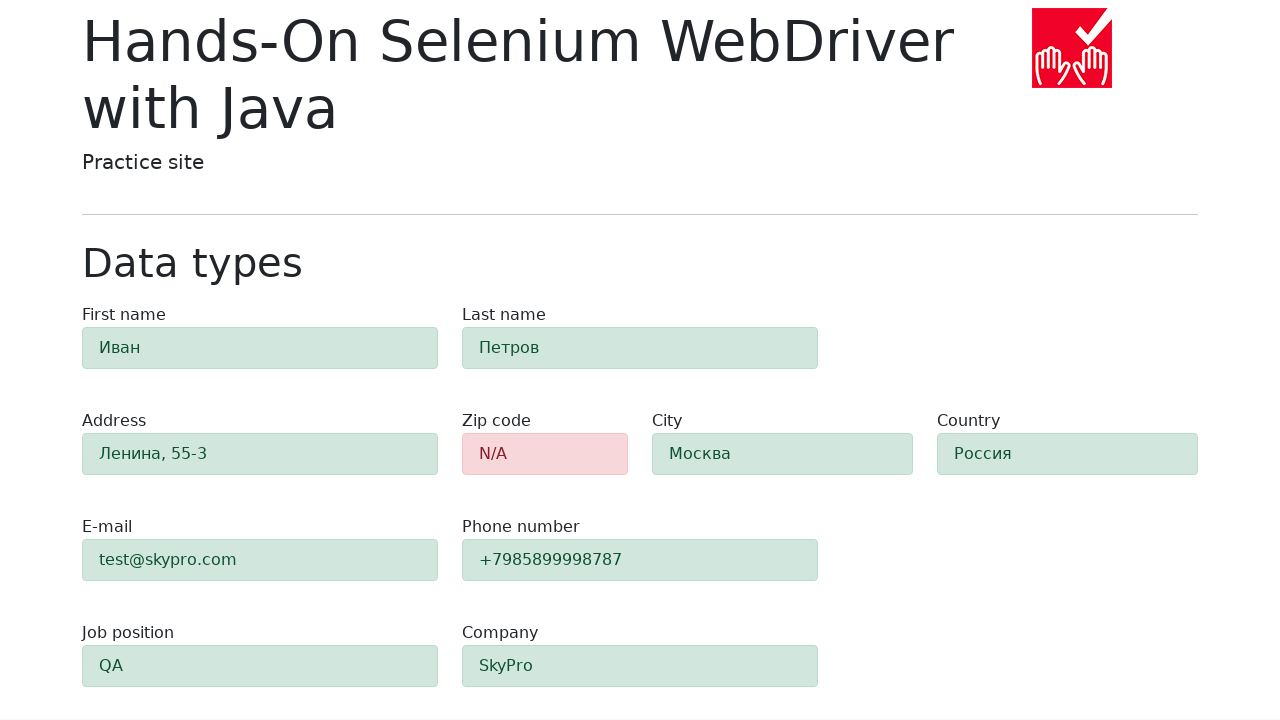

Retrieved #address field class attribute: 'alert py-2 alert-success'
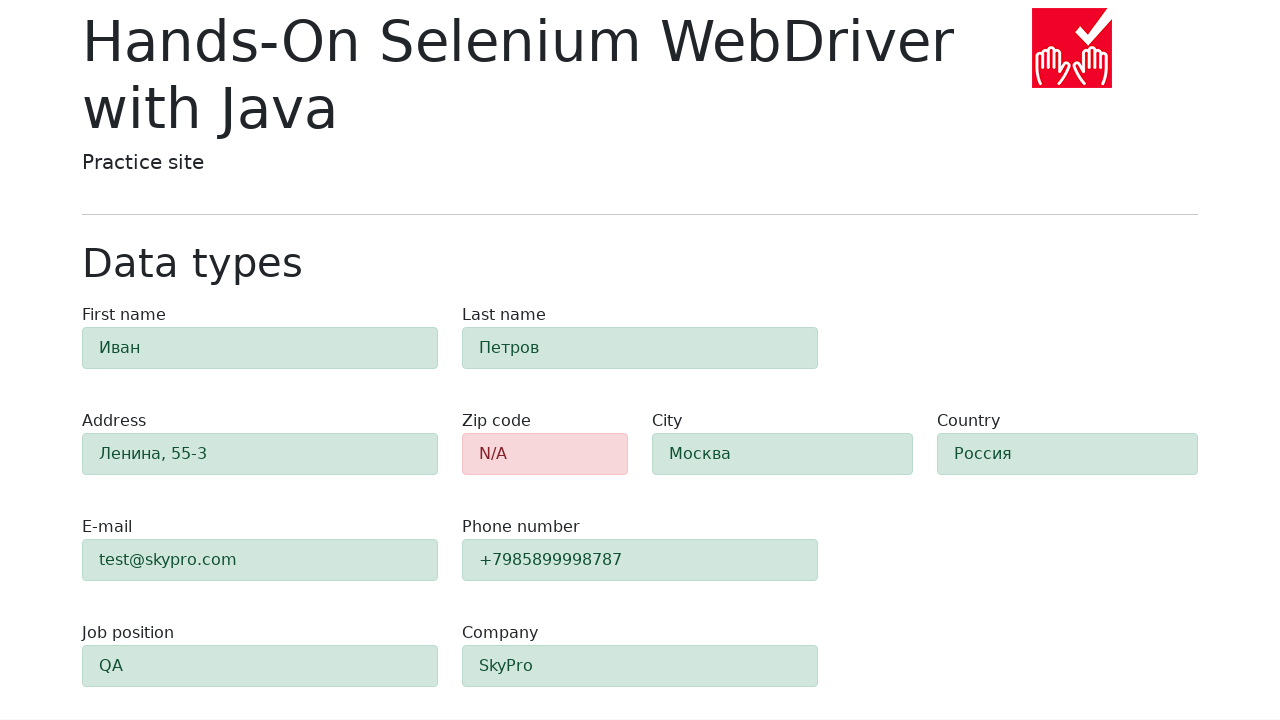

Verified #address field has success class (alert-success)
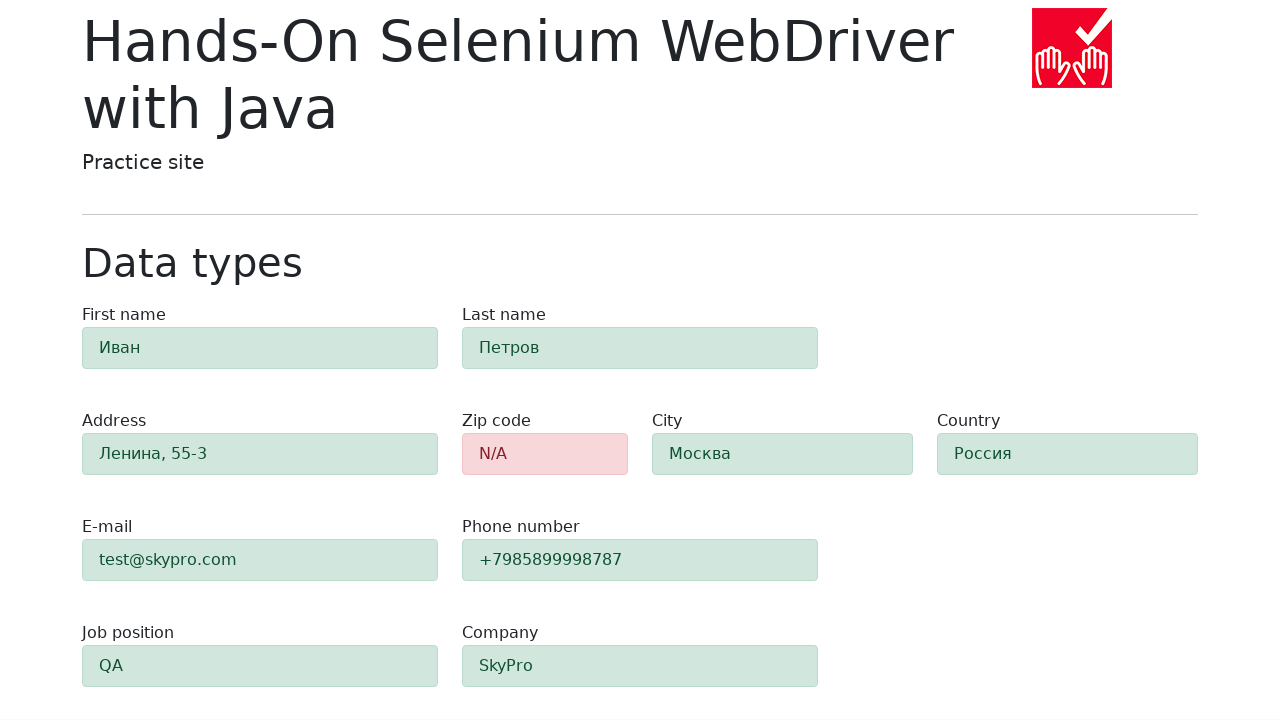

Retrieved #city field class attribute: 'alert py-2 alert-success'
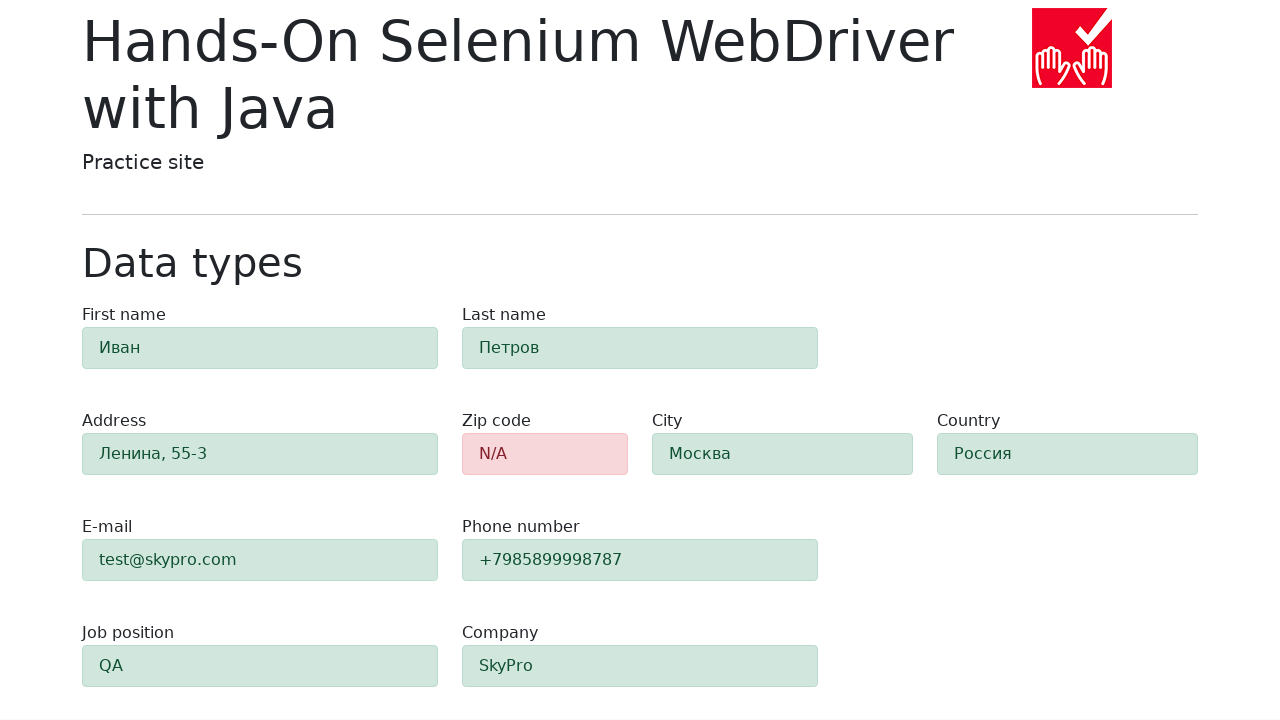

Verified #city field has success class (alert-success)
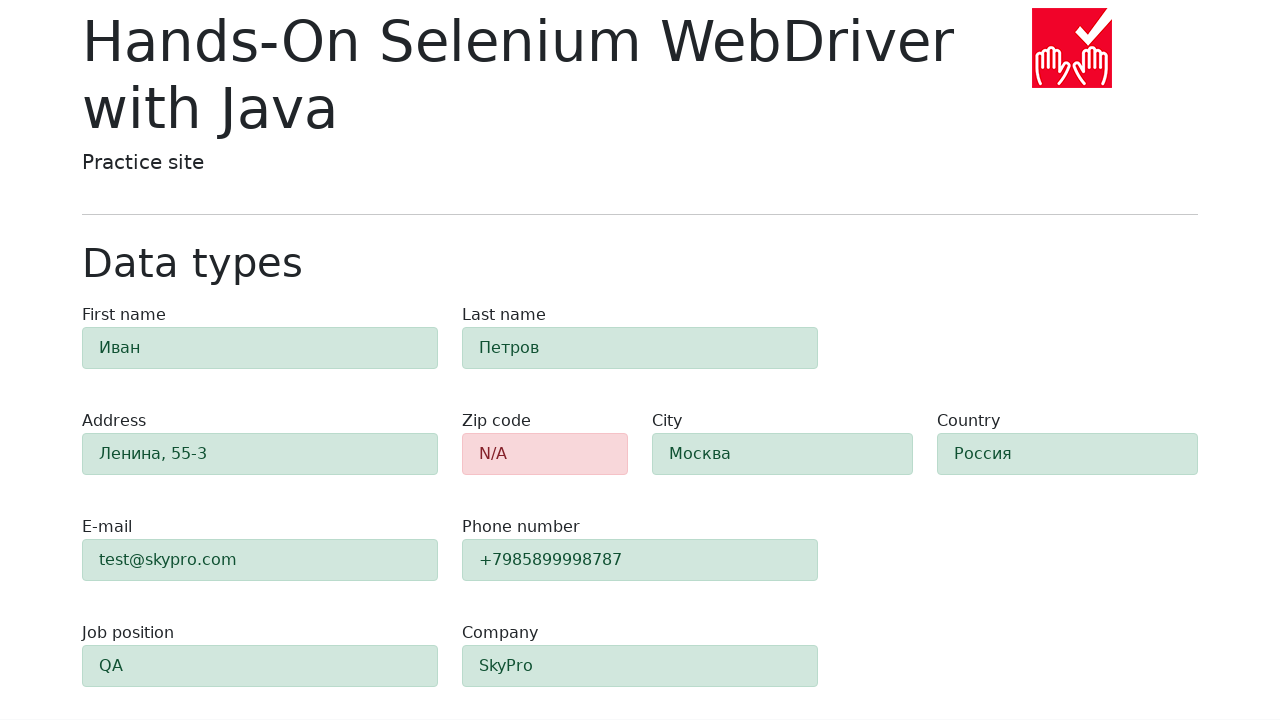

Retrieved #country field class attribute: 'alert py-2 alert-success'
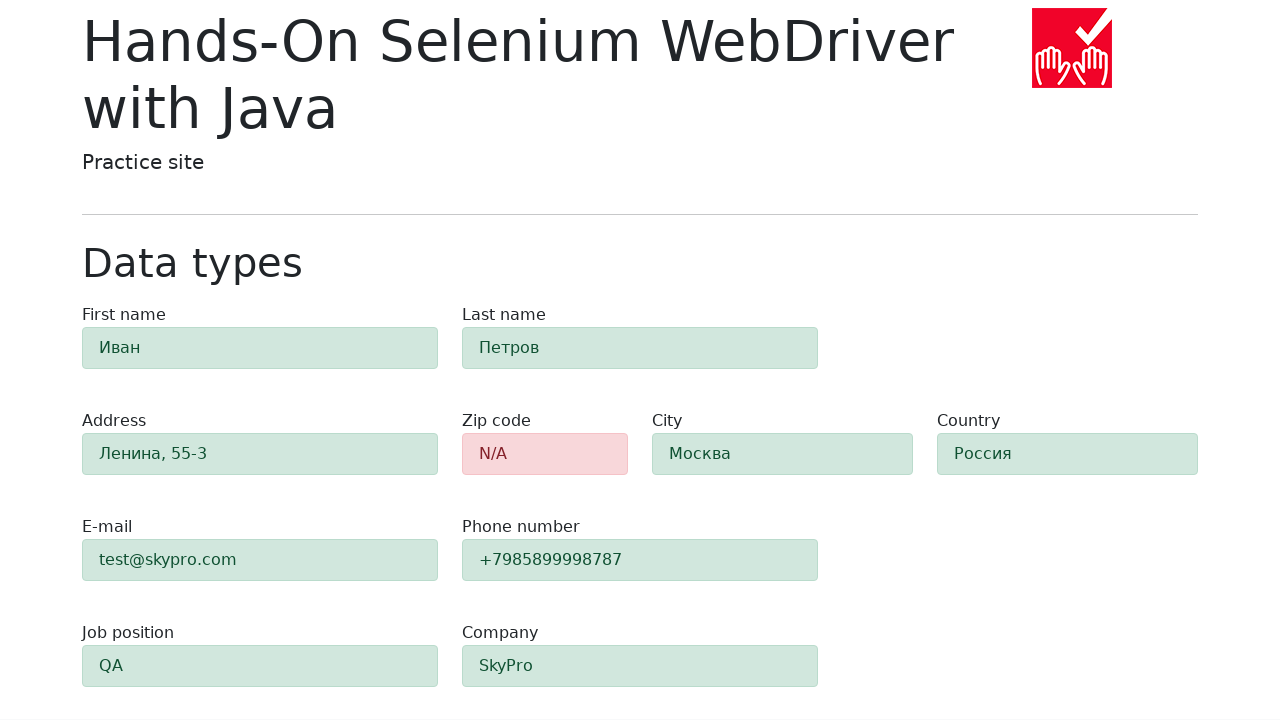

Verified #country field has success class (alert-success)
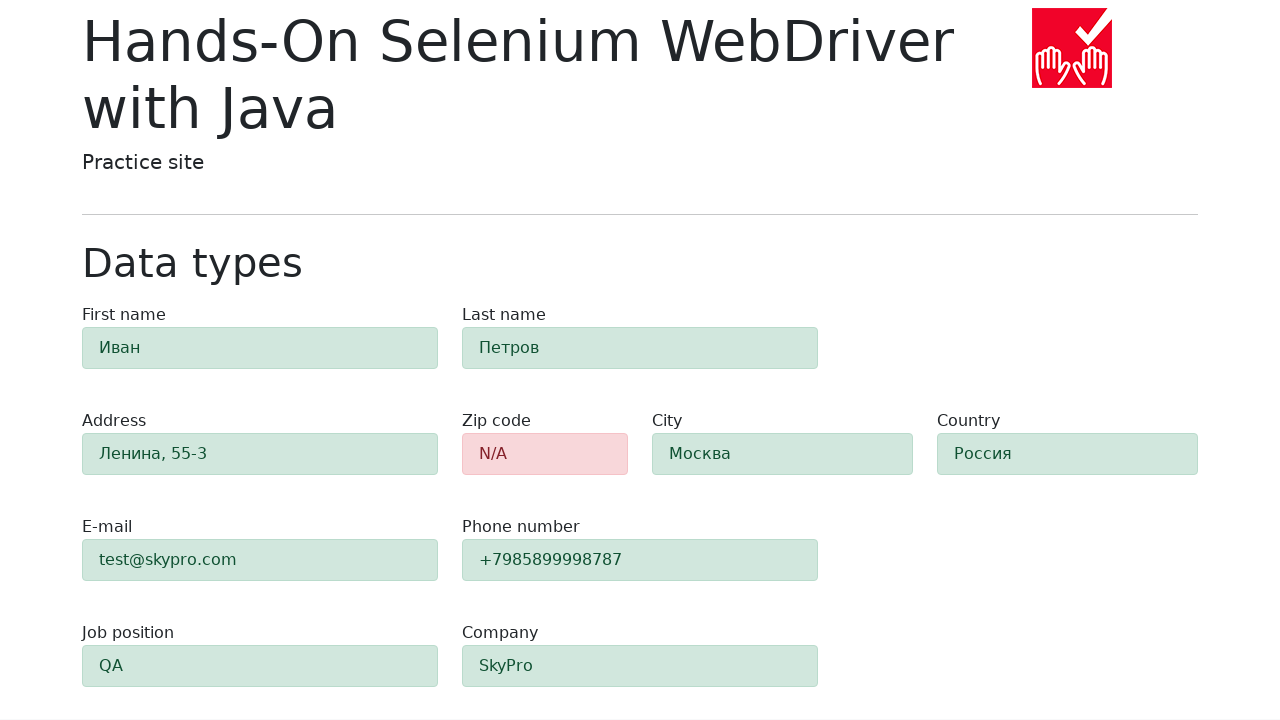

Retrieved #e-mail field class attribute: 'alert py-2 alert-success'
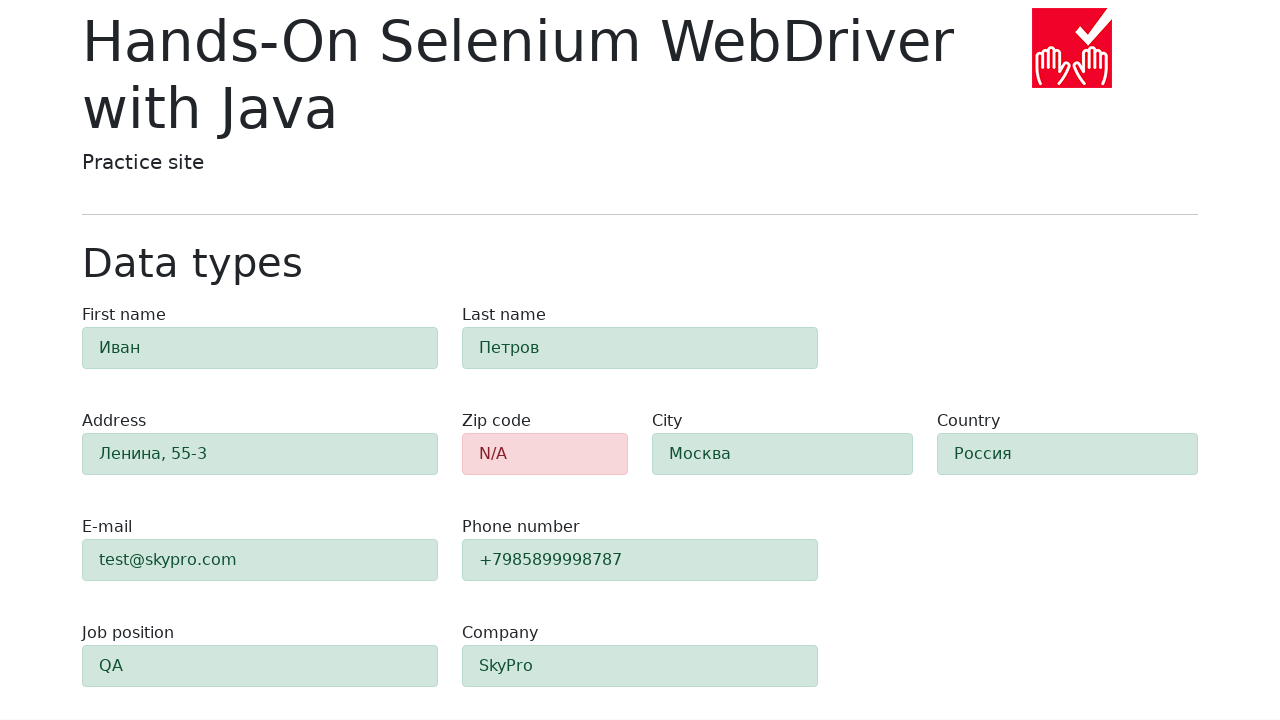

Verified #e-mail field has success class (alert-success)
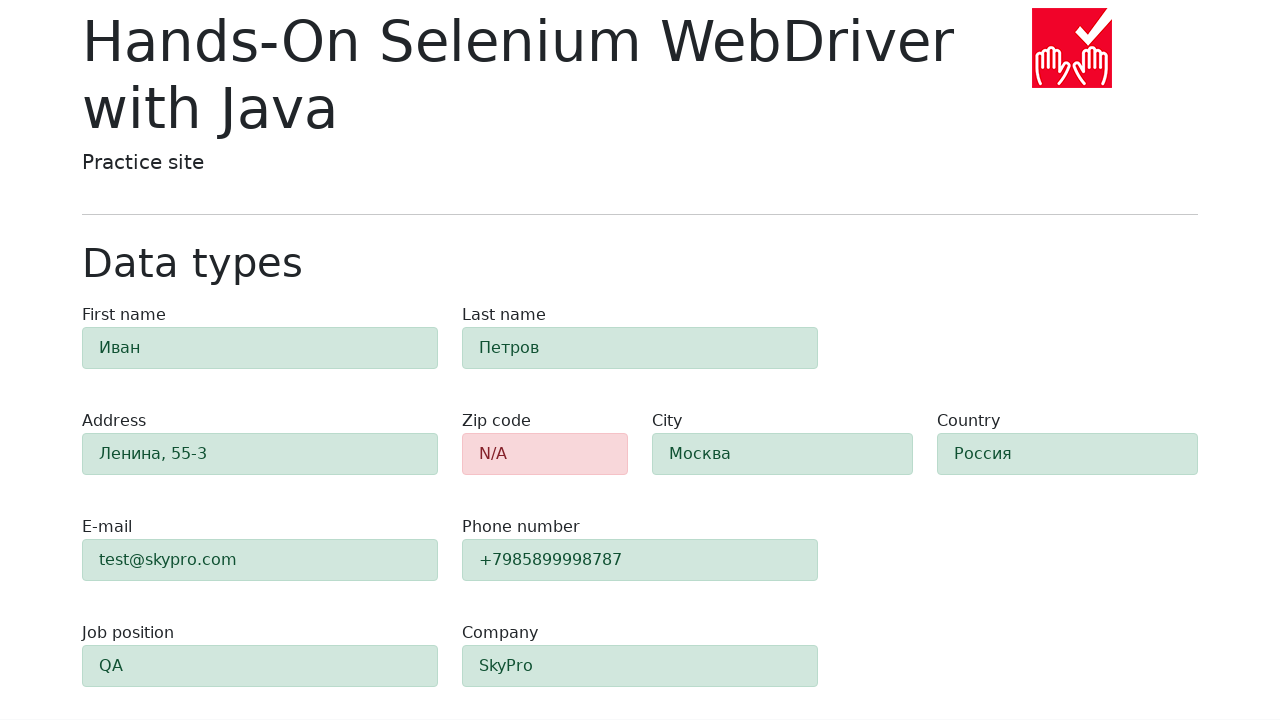

Retrieved #phone field class attribute: 'alert py-2 alert-success'
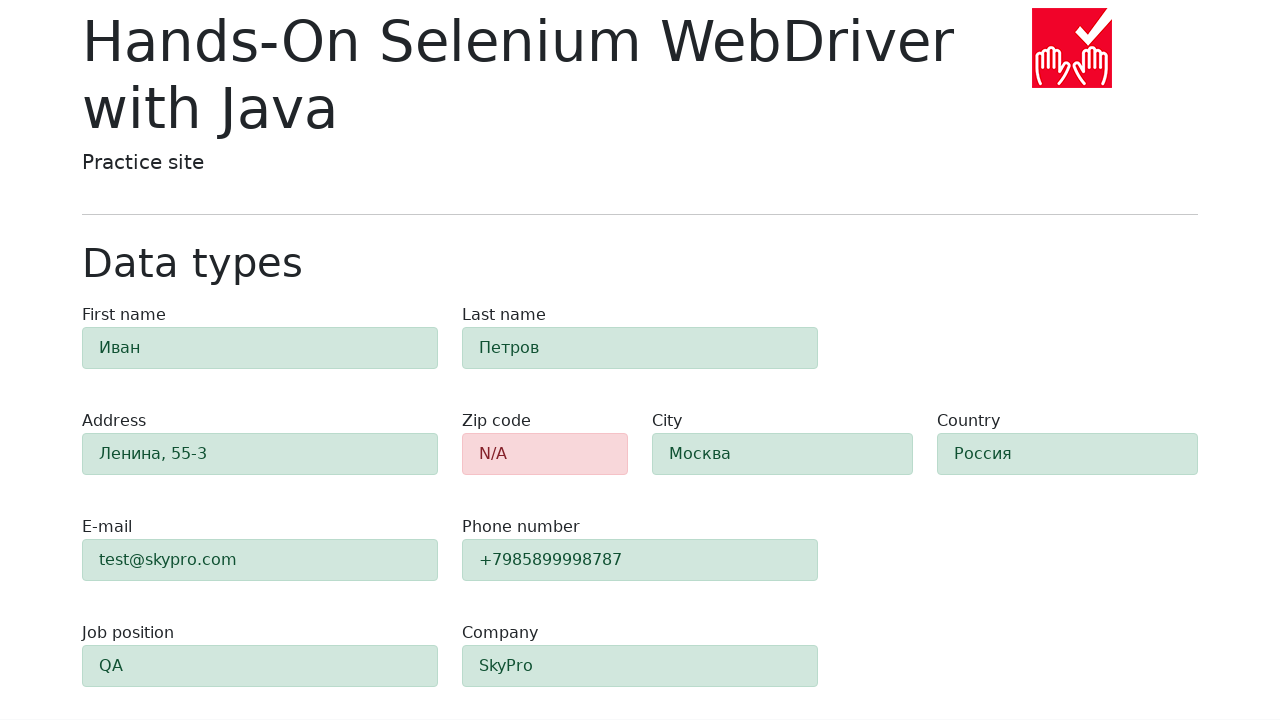

Verified #phone field has success class (alert-success)
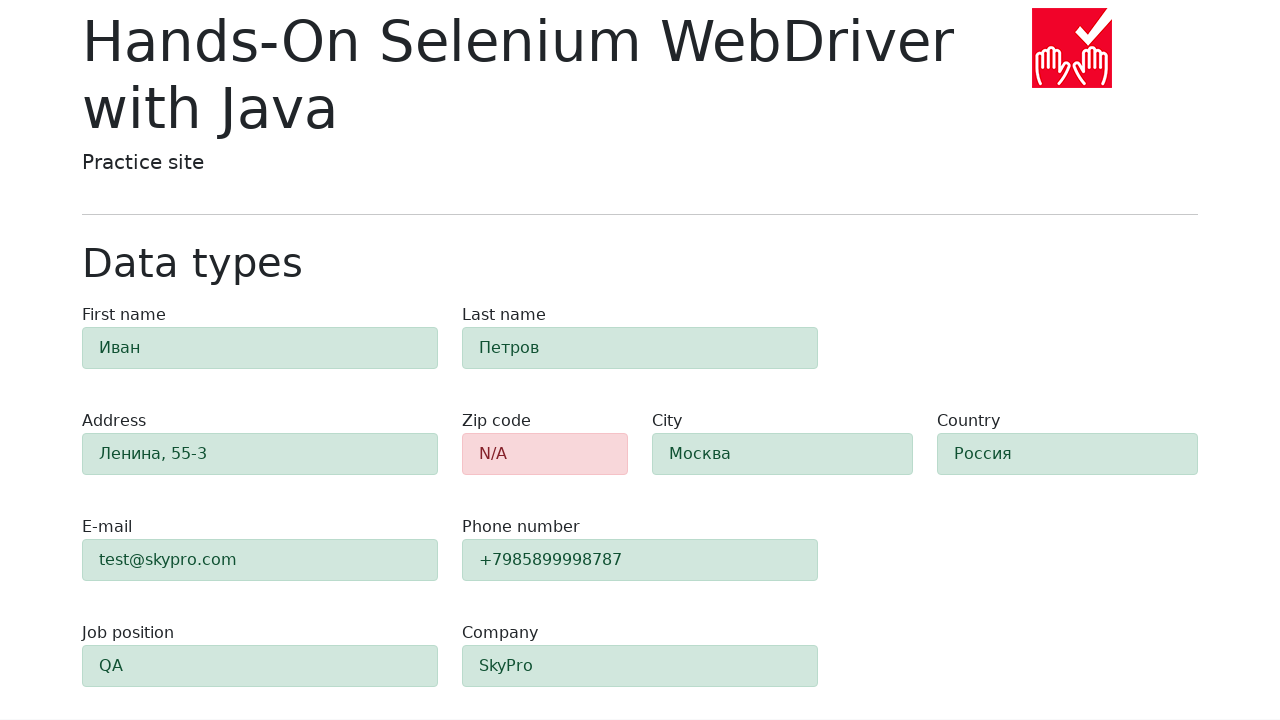

Retrieved #company field class attribute: 'alert py-2 alert-success'
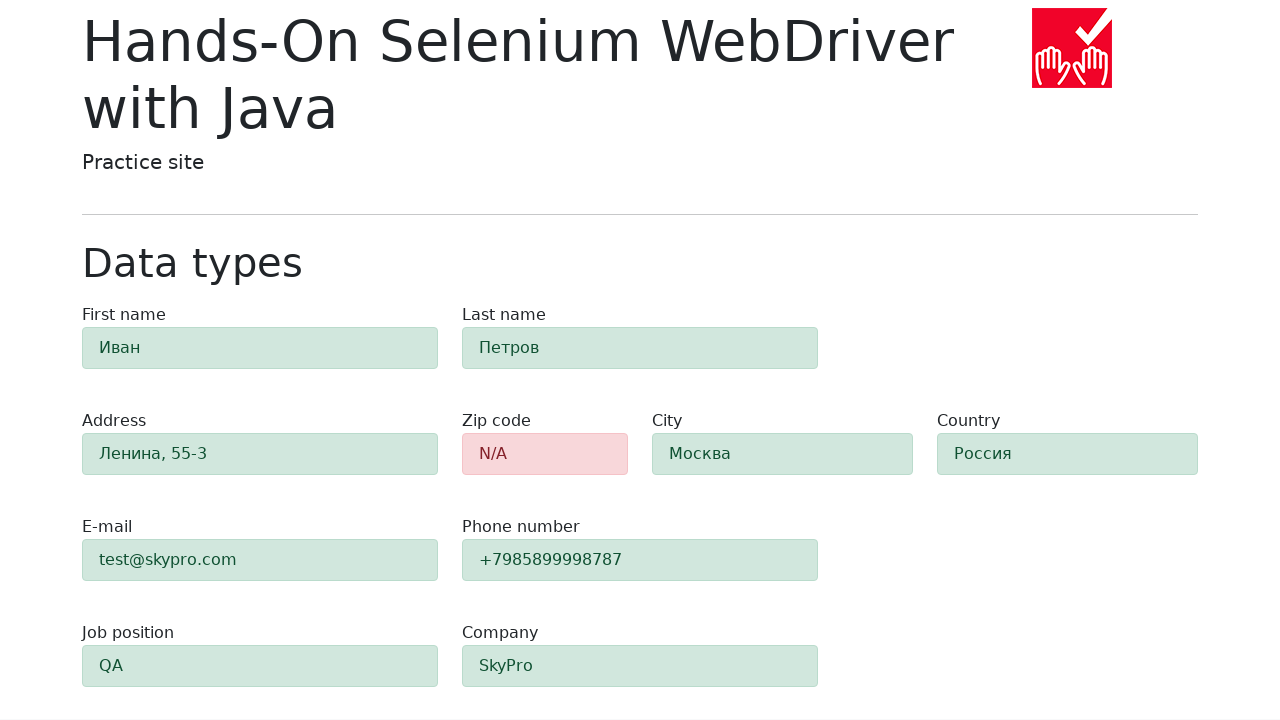

Verified #company field has success class (alert-success)
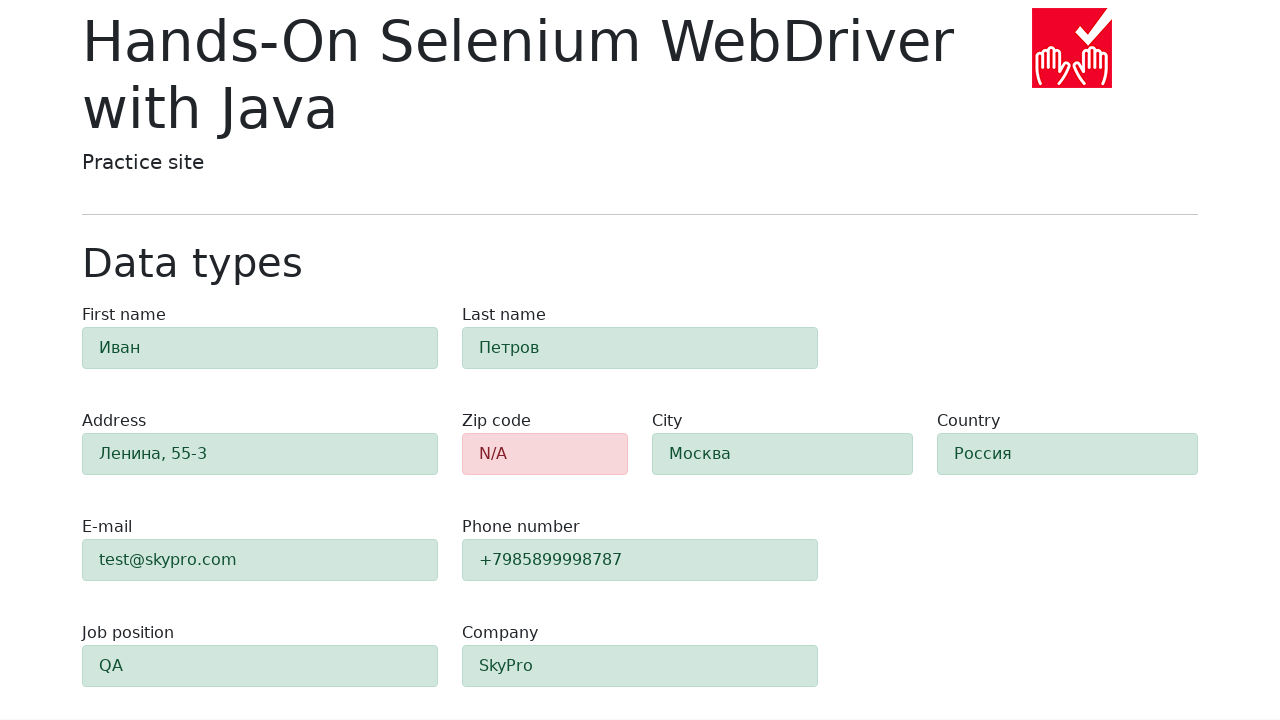

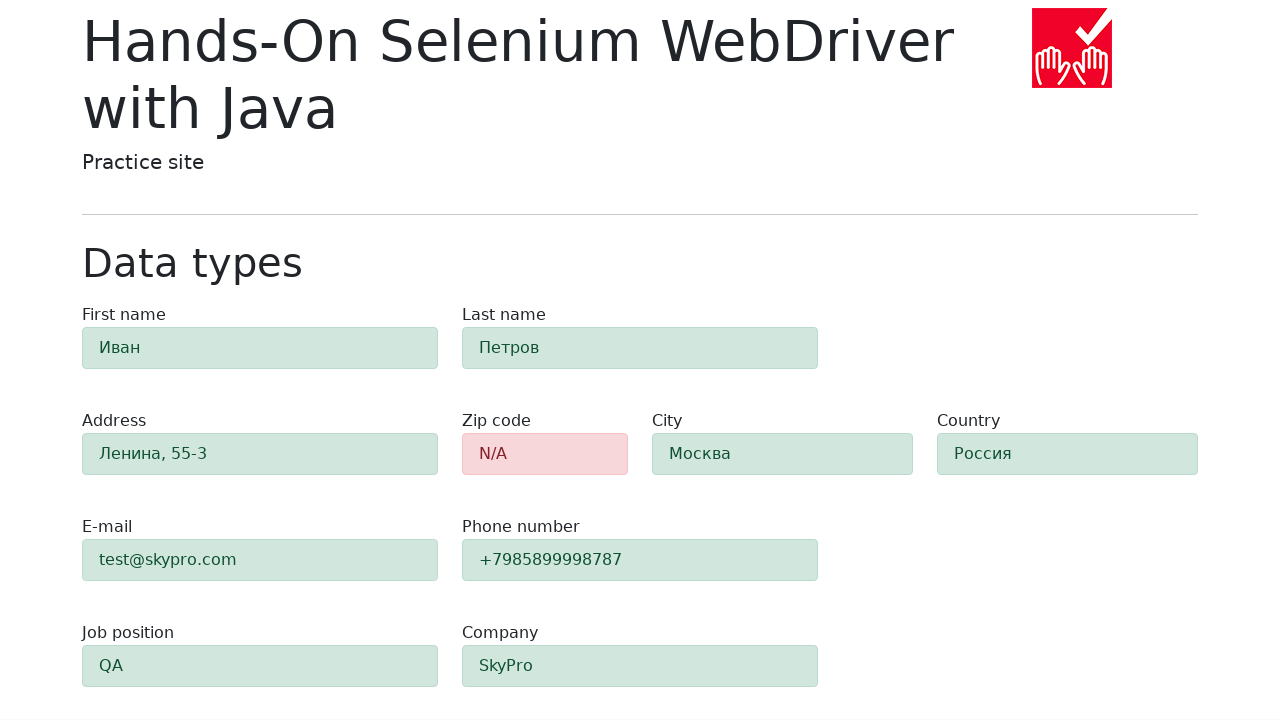